Fills out a practice form by entering first name and last name fields

Starting URL: https://www.techlistic.com/p/selenium-practice-form.html

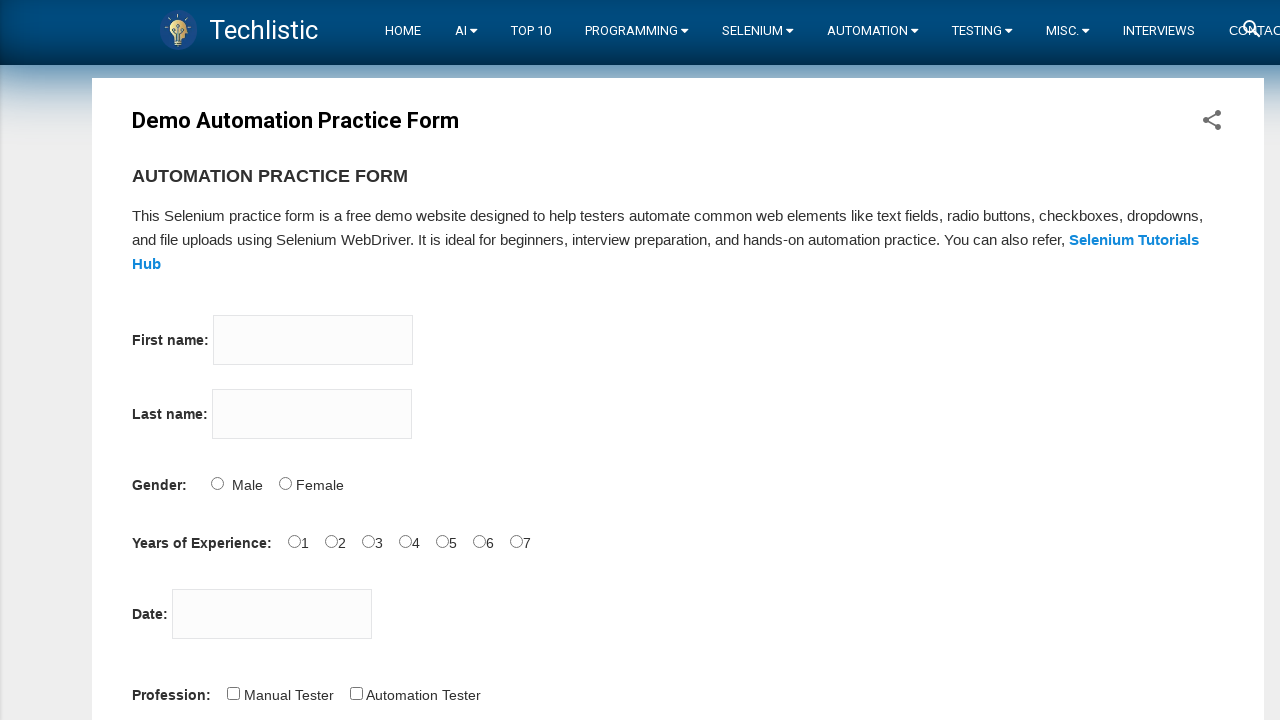

Navigated to Selenium practice form URL
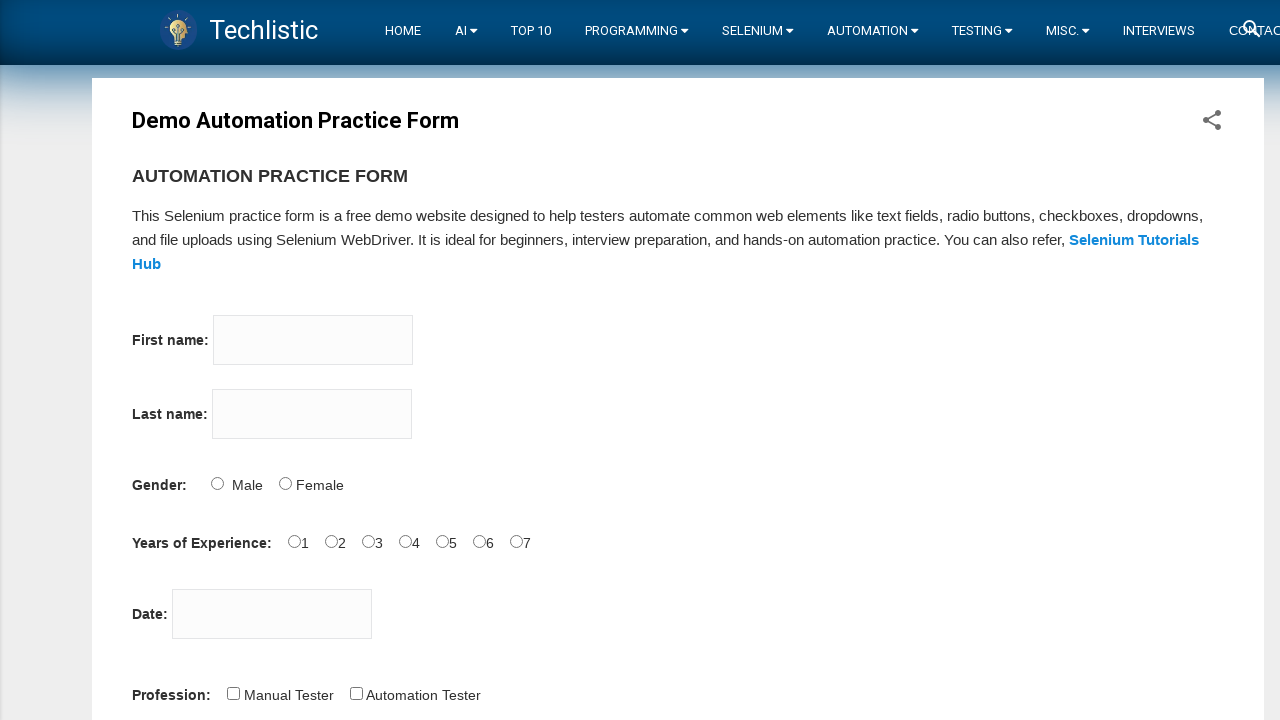

Filled first name field with 'session 2' on input[name='firstname']
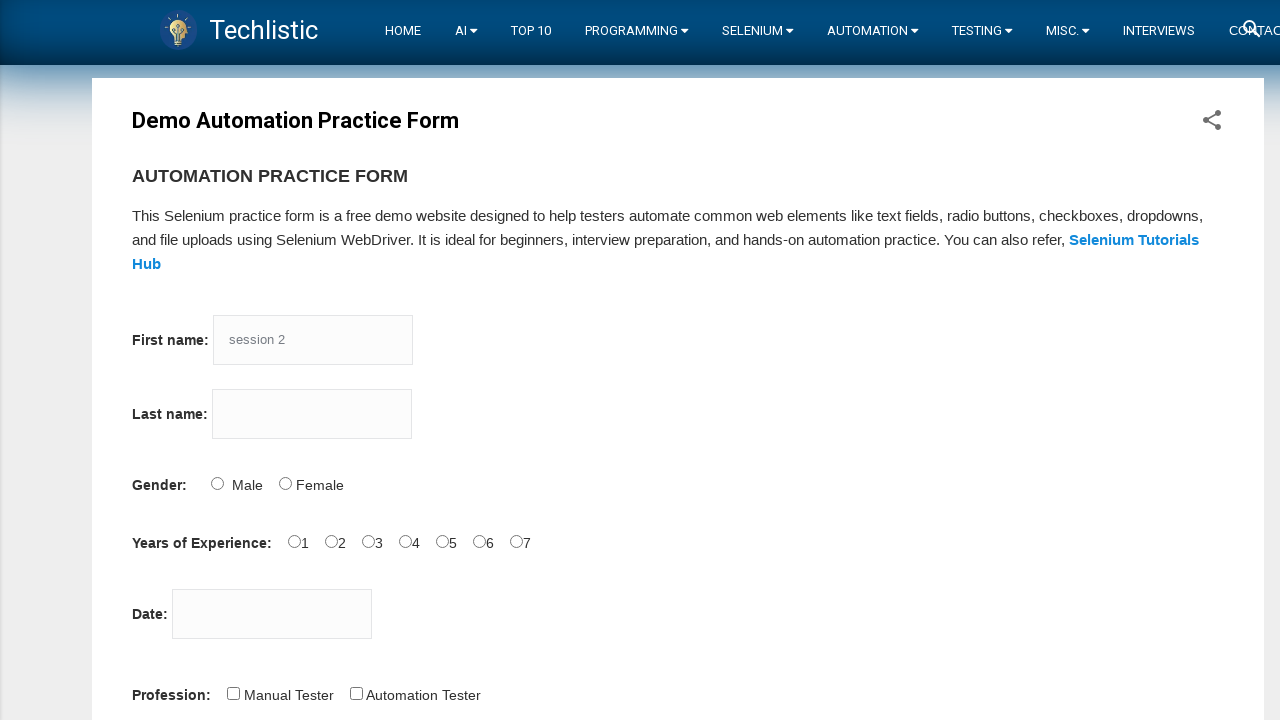

Filled last name field with 'driver 2' on input[name='lastname']
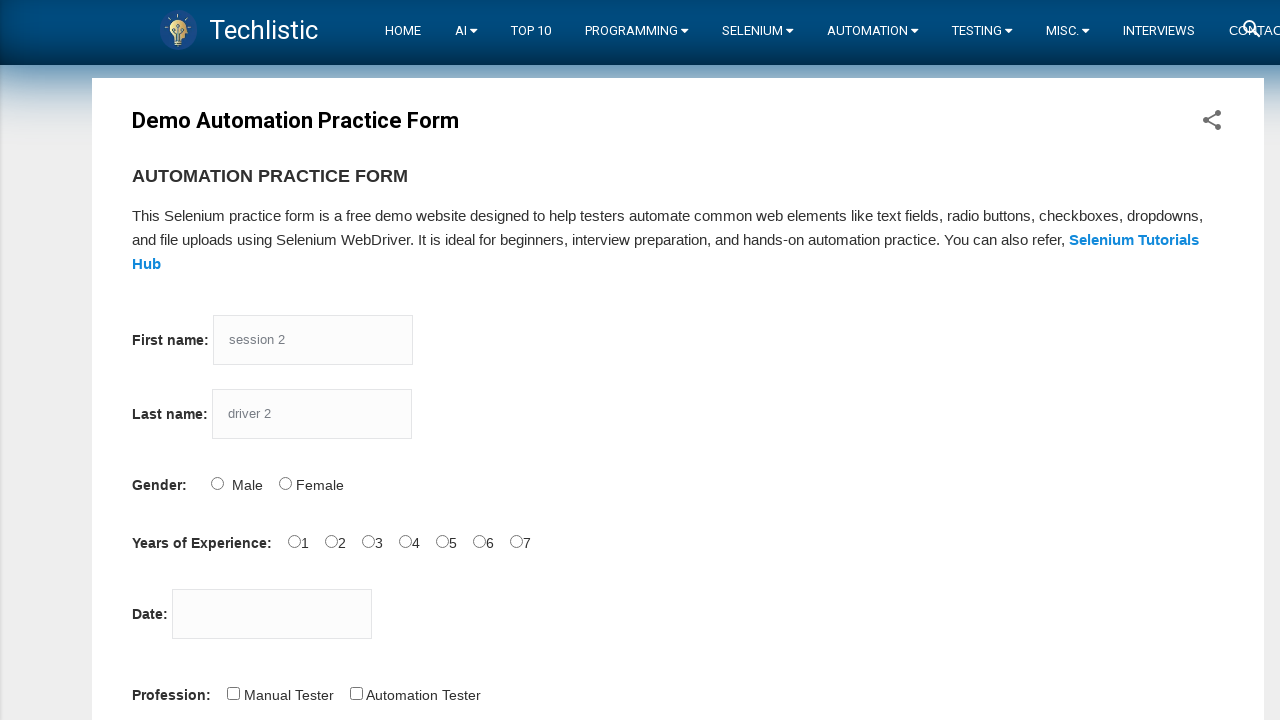

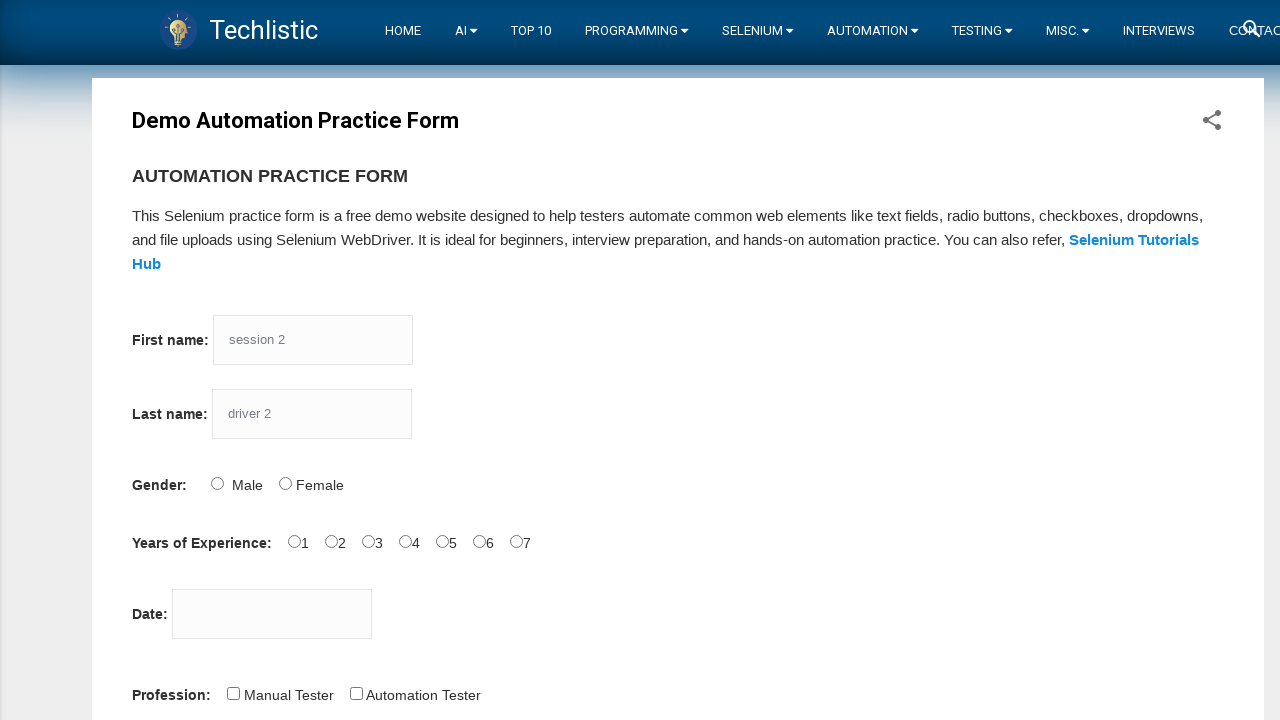